Tests opting out of A/B testing by forging an opt-out cookie on the target page, then refreshing to verify the page shows "No A/B Test" heading instead of the A/B test variations.

Starting URL: http://the-internet.herokuapp.com/abtest

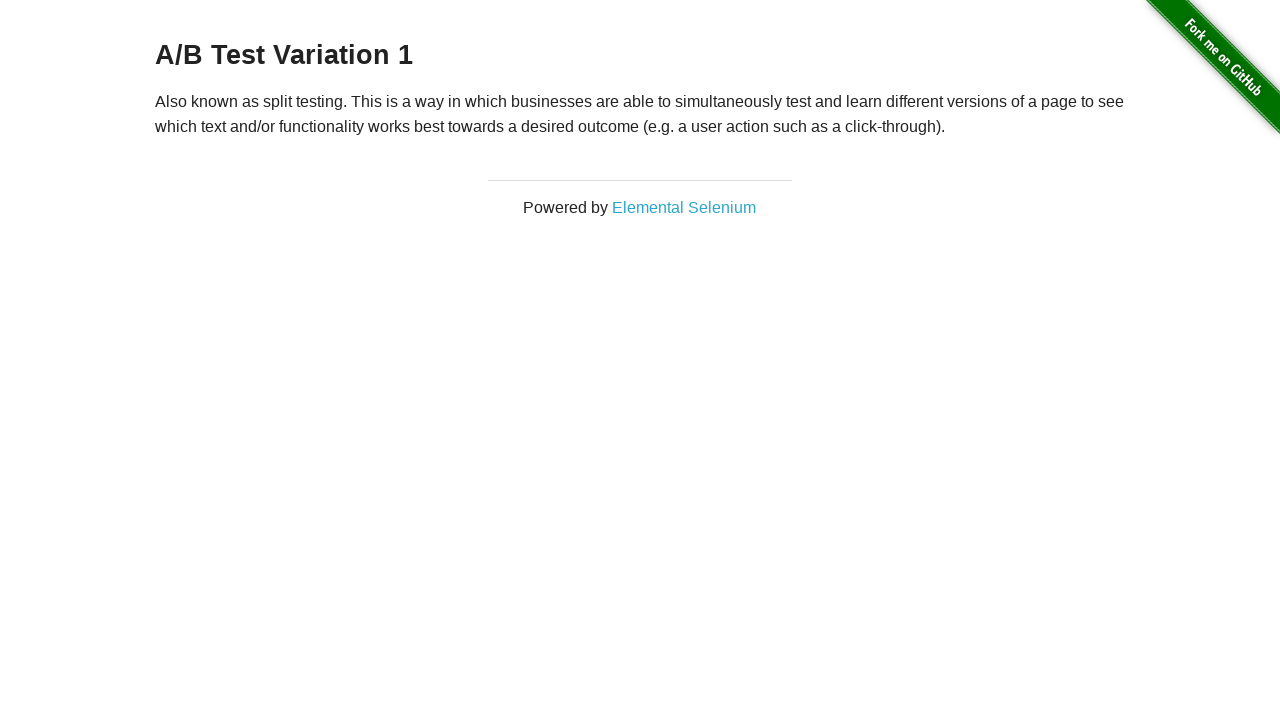

Located h3 heading element
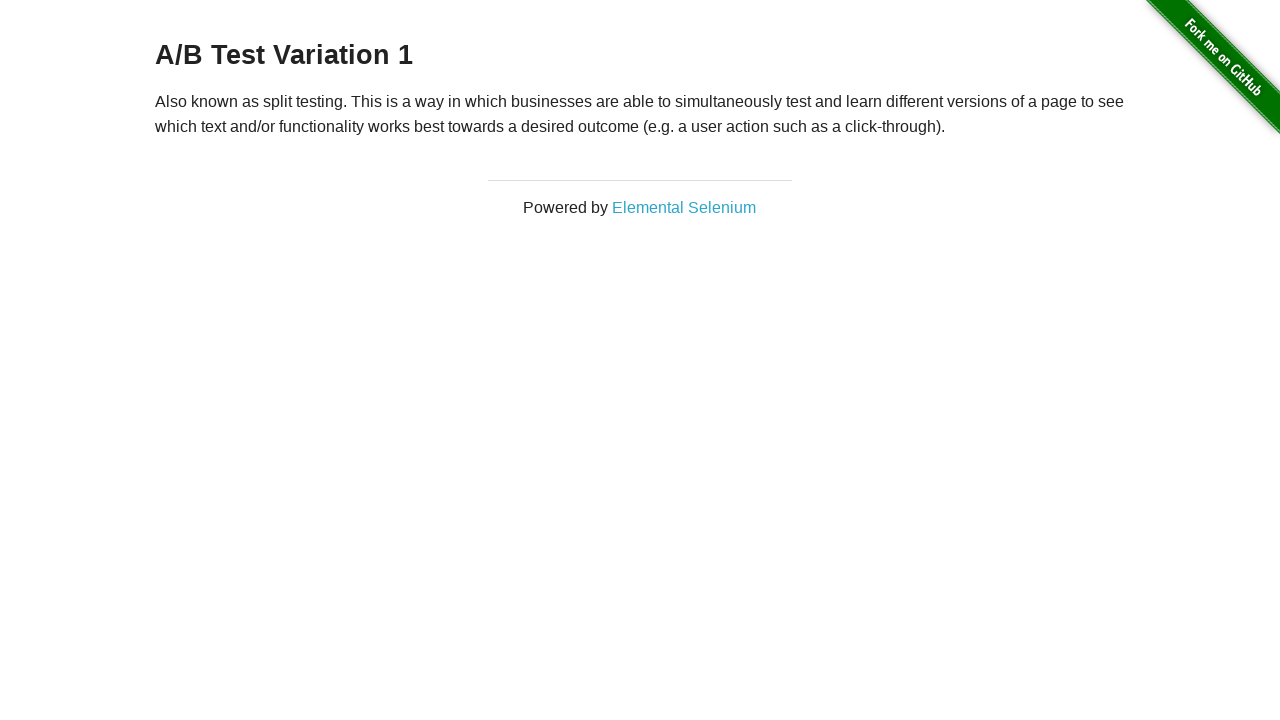

Retrieved heading text content
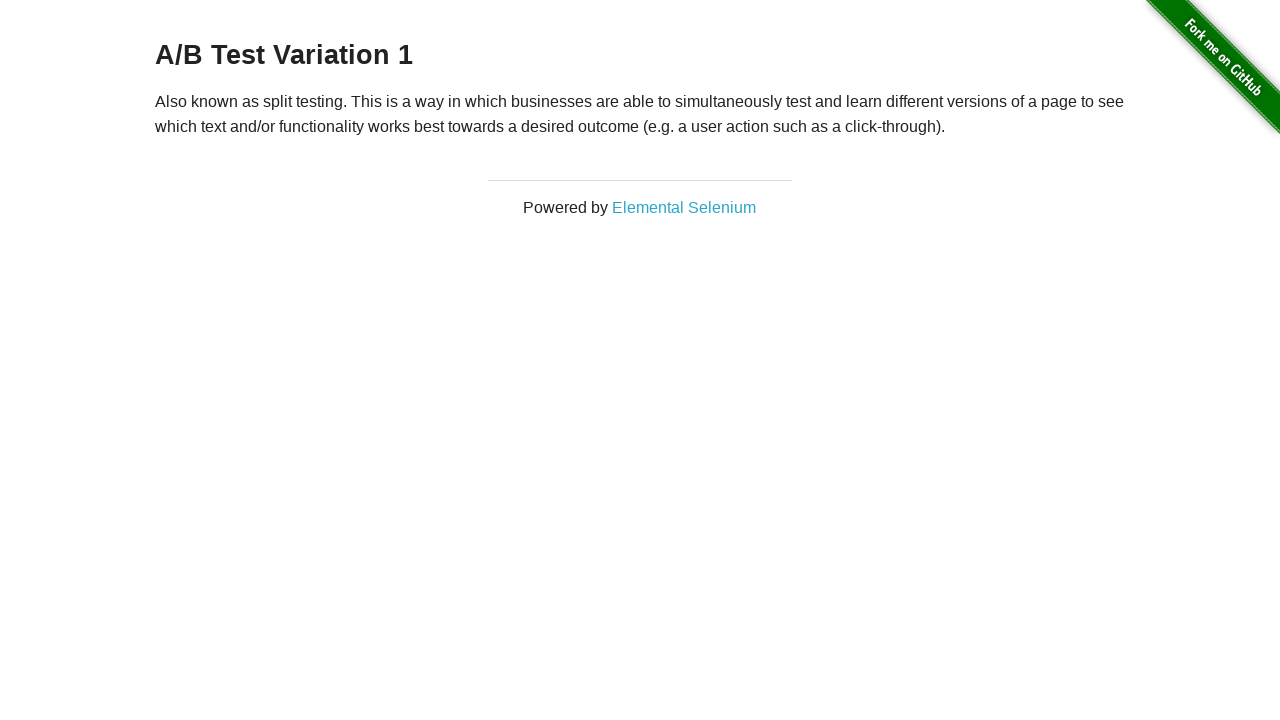

Verified initial heading shows A/B test variation or control
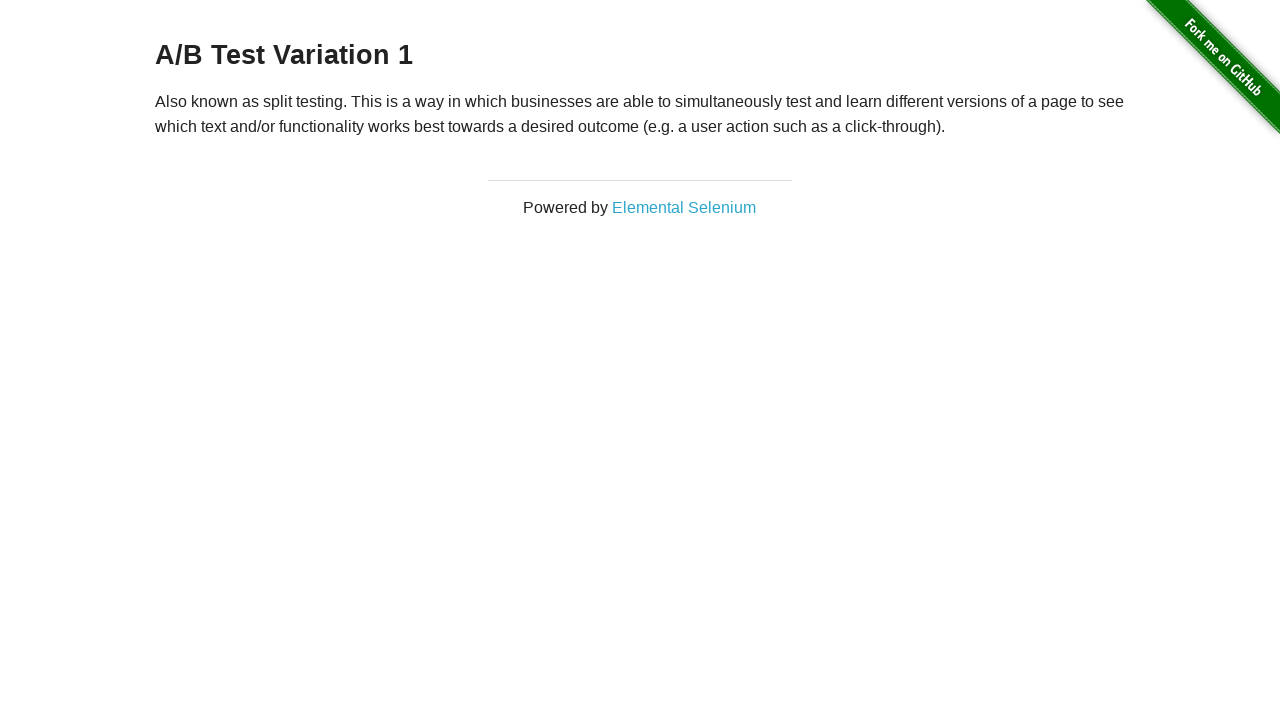

Added optimizelyOptOut cookie to opt out of A/B testing
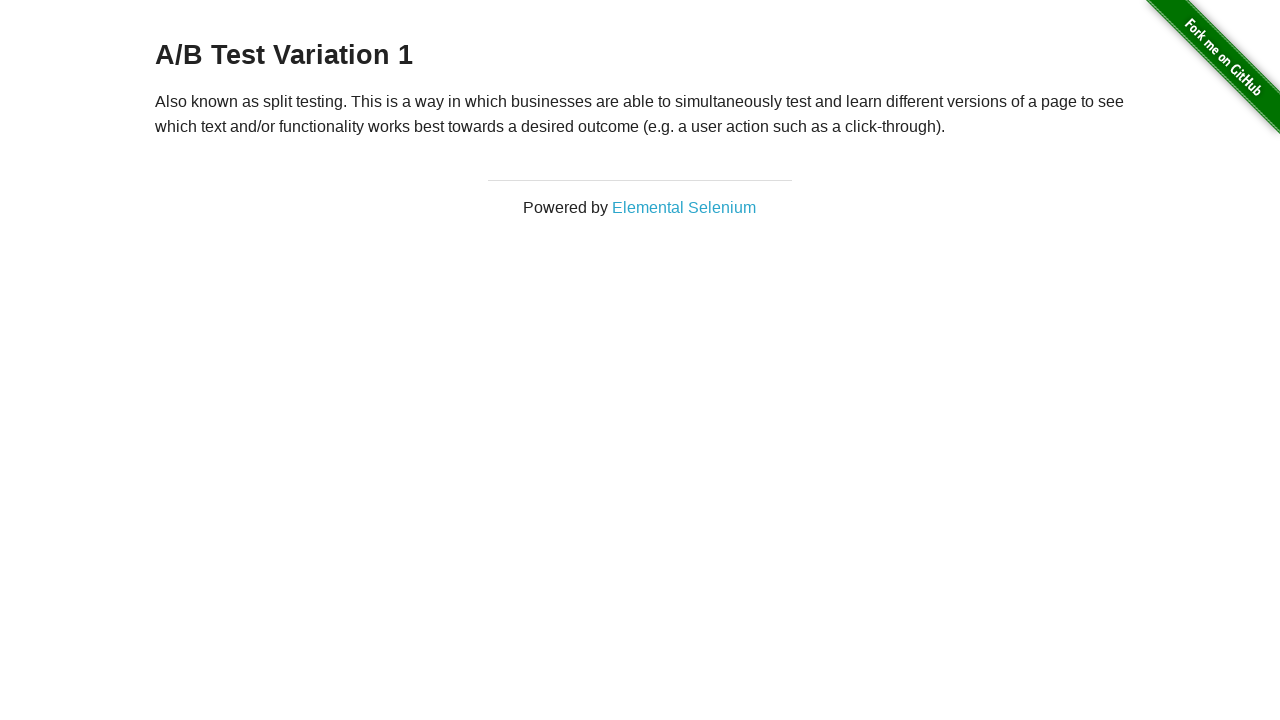

Refreshed the page to apply opt-out cookie
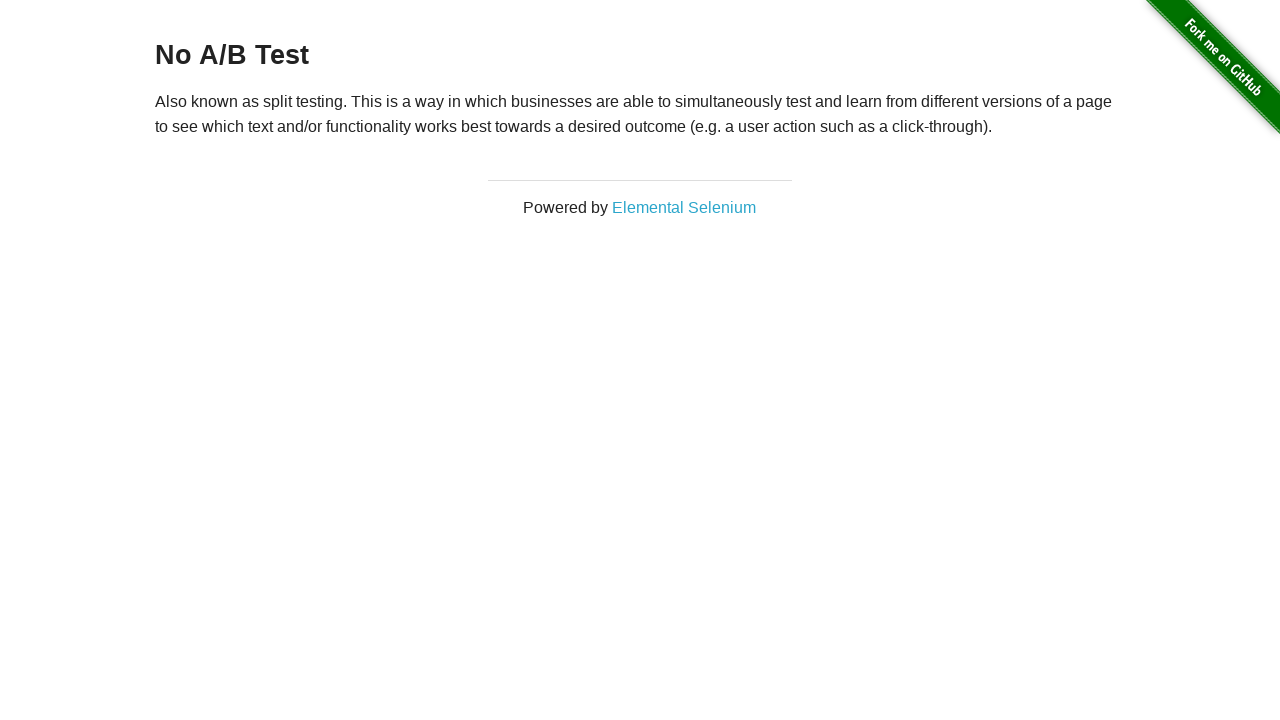

Retrieved heading text content after page refresh
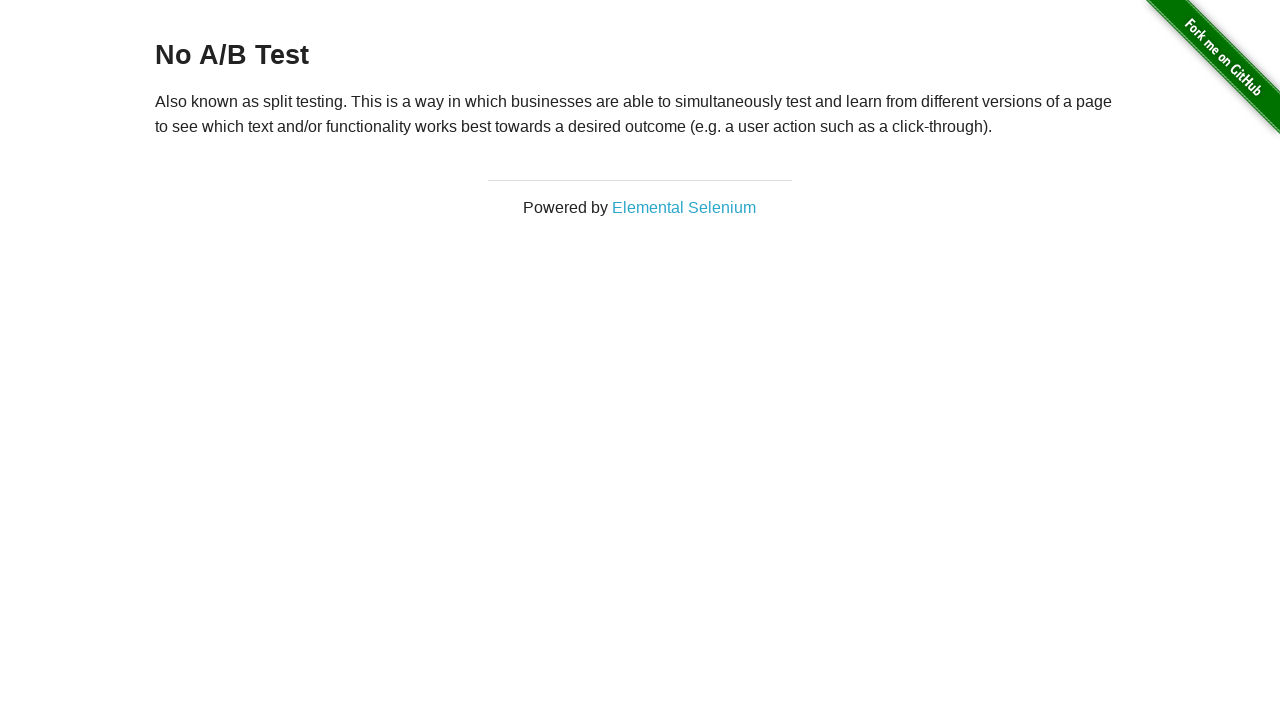

Verified heading shows 'No A/B Test' confirming opt-out was successful
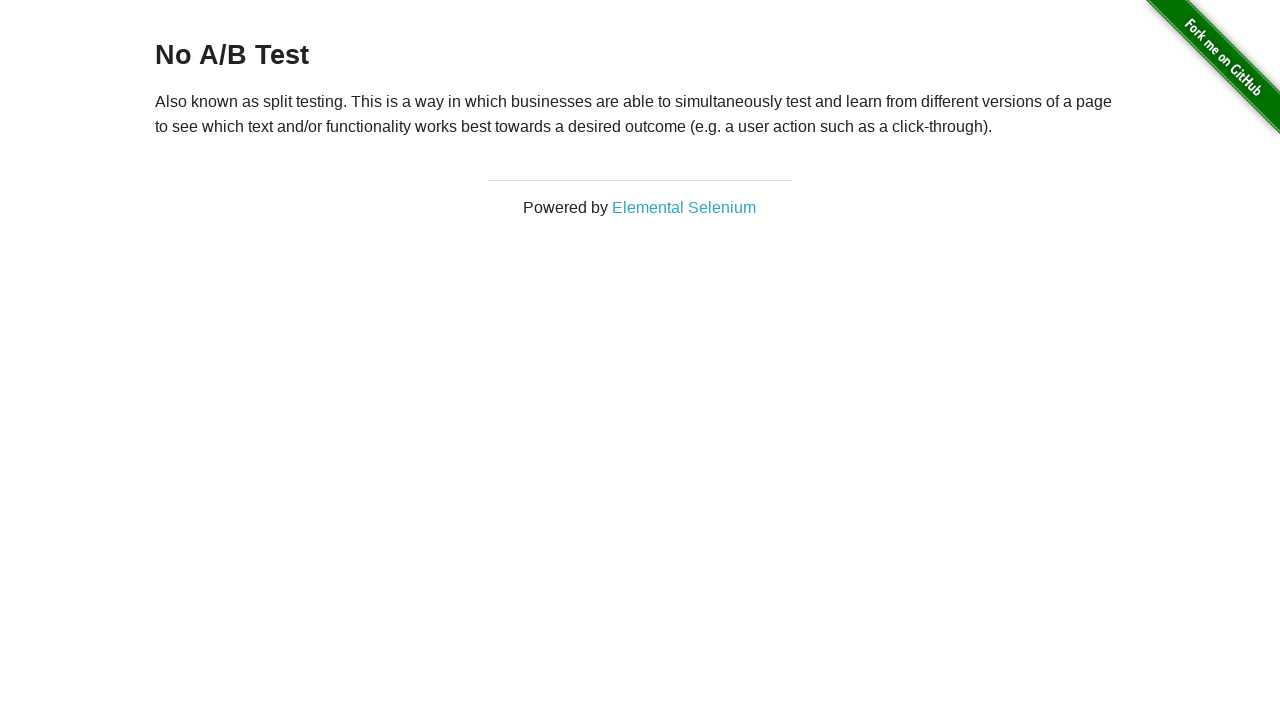

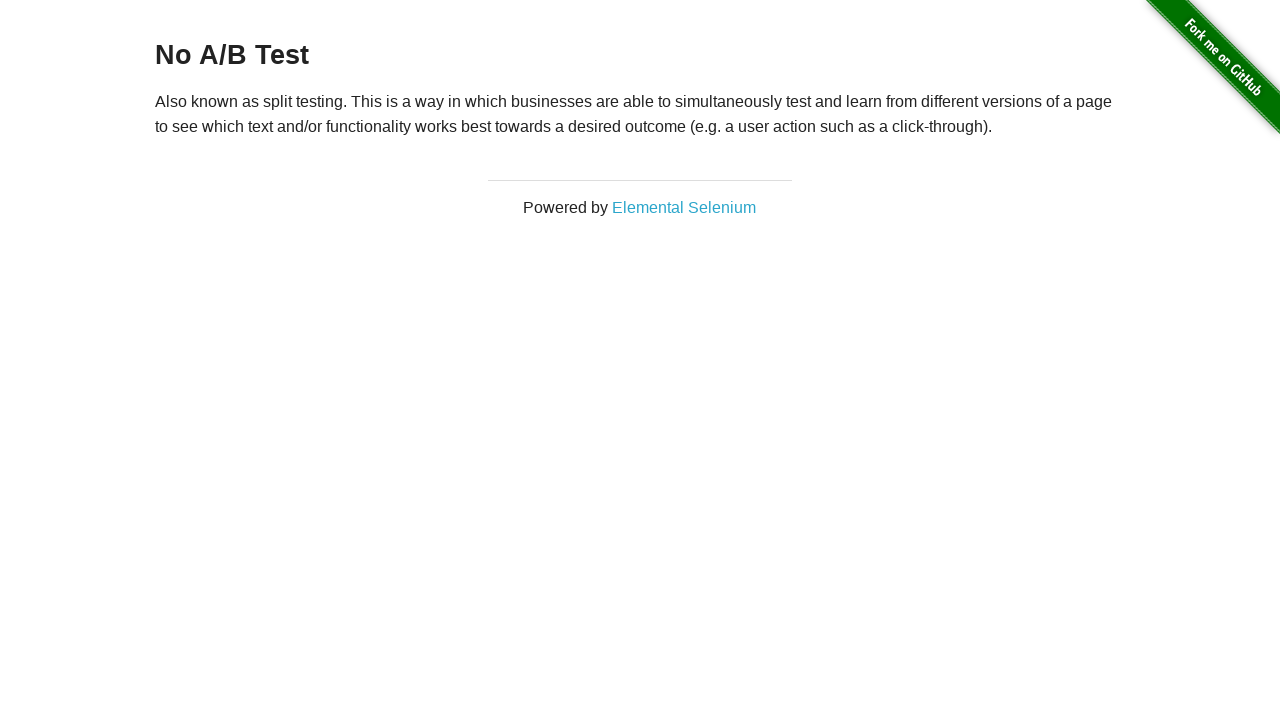